Tests editing a todo item by double-clicking, changing the text, and pressing Enter.

Starting URL: https://demo.playwright.dev/todomvc

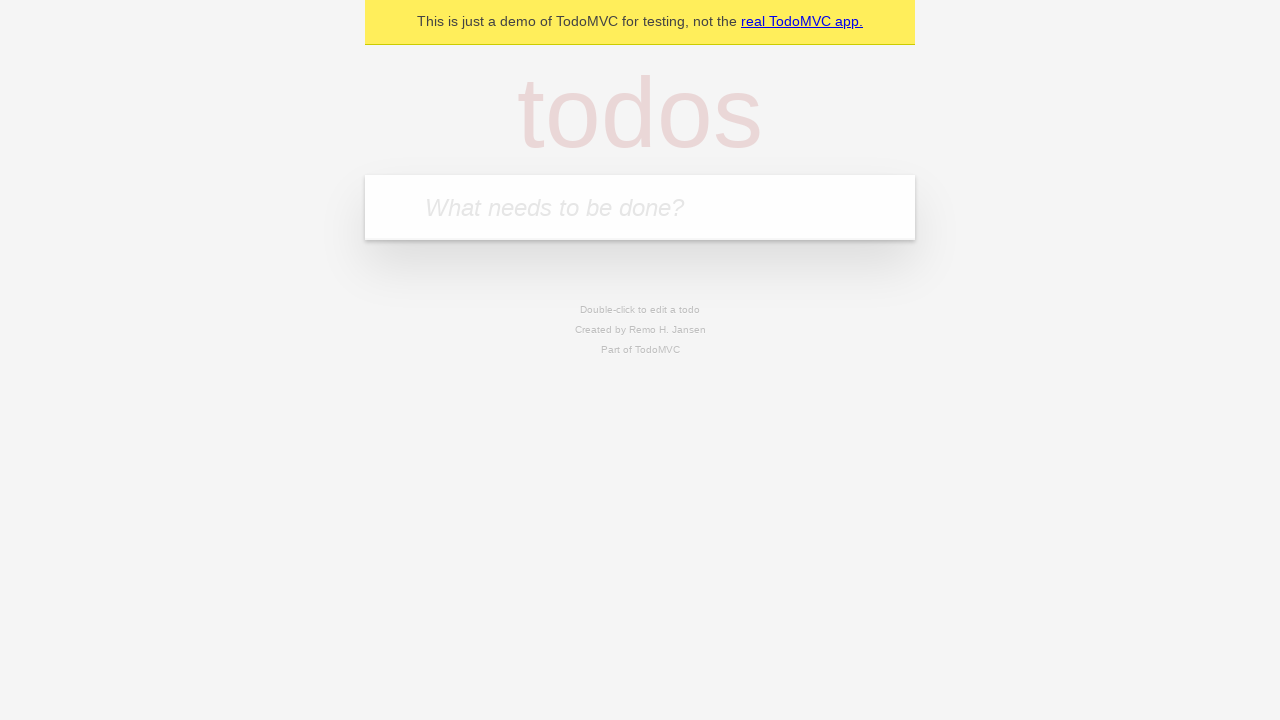

Filled todo input with 'buy some cheese' on internal:attr=[placeholder="What needs to be done?"i]
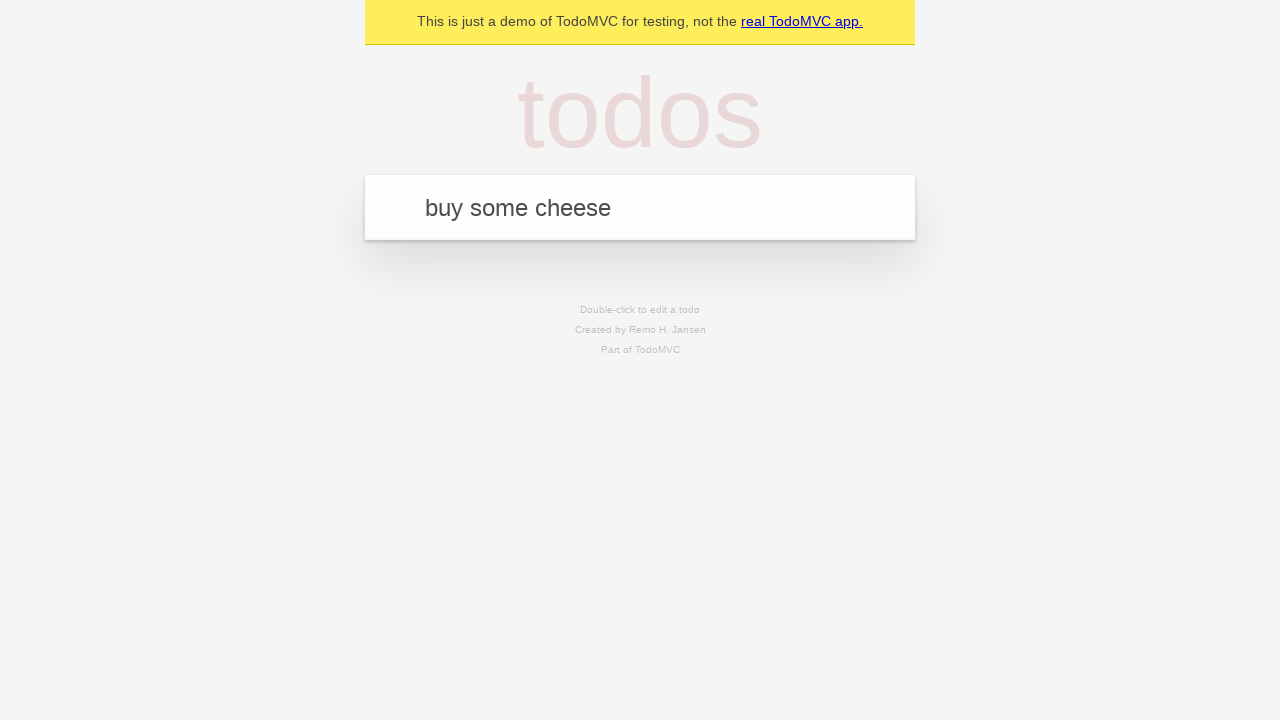

Pressed Enter to create first todo on internal:attr=[placeholder="What needs to be done?"i]
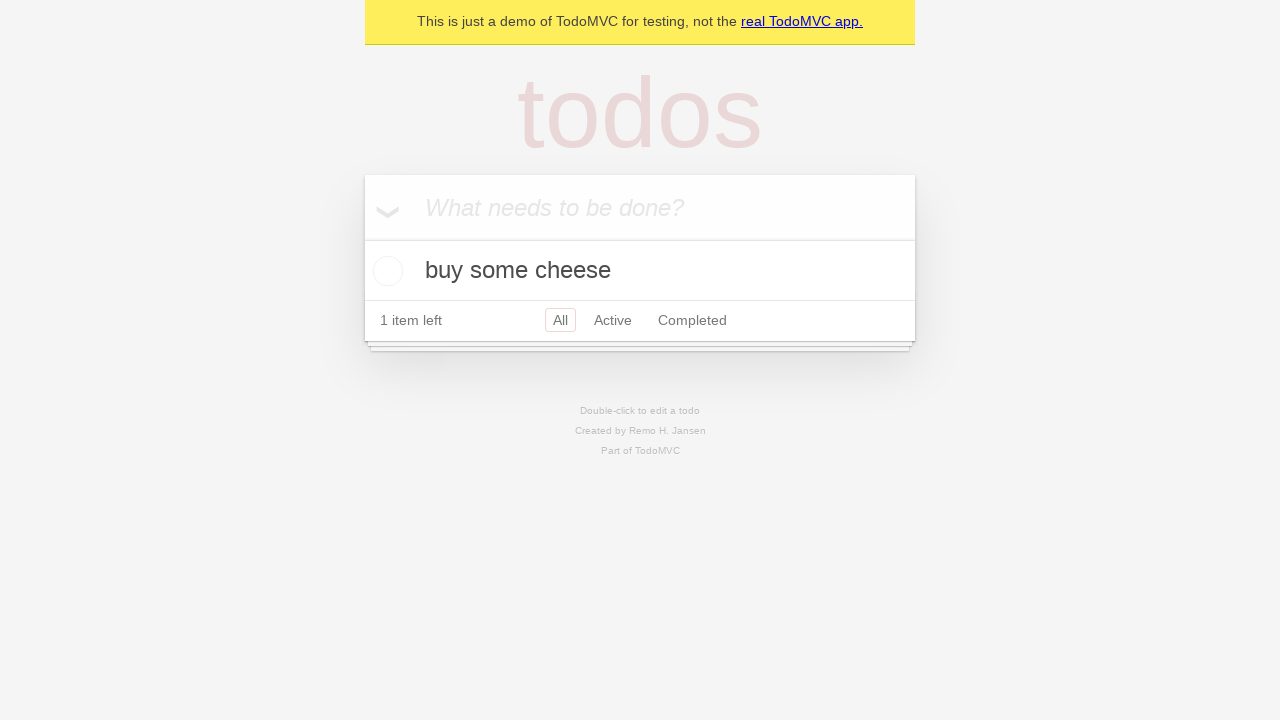

Filled todo input with 'feed the cat' on internal:attr=[placeholder="What needs to be done?"i]
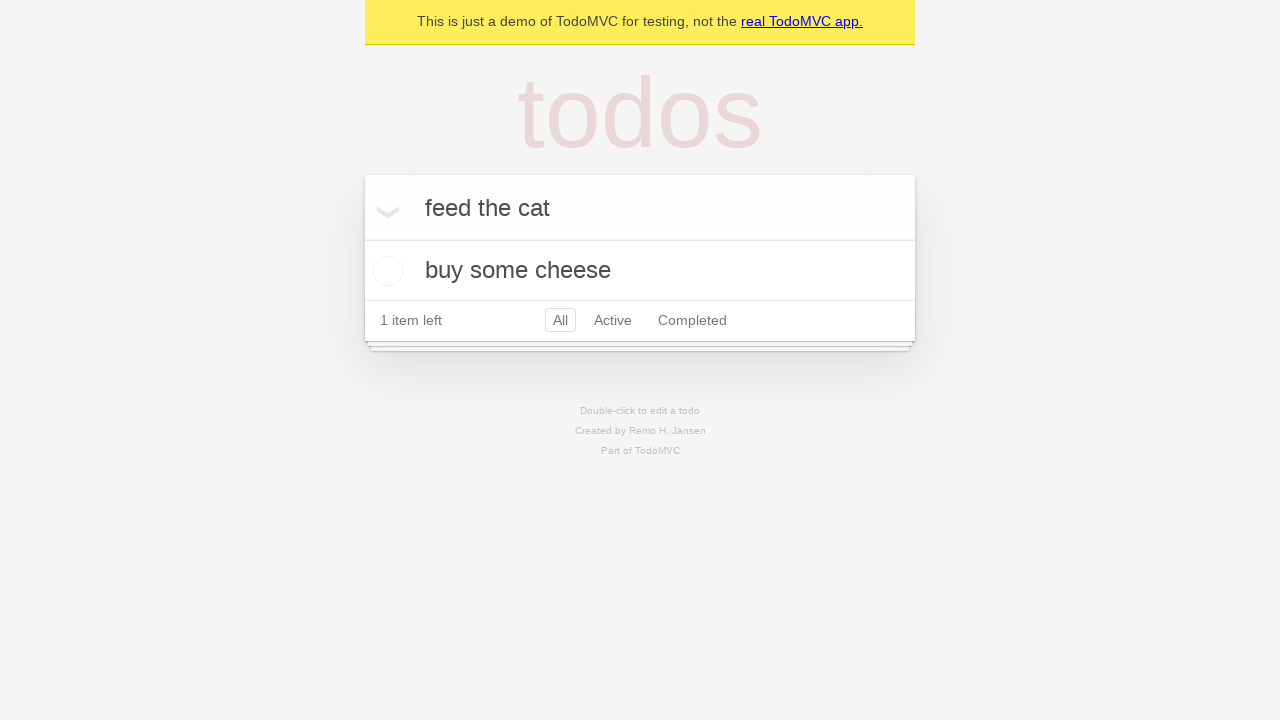

Pressed Enter to create second todo on internal:attr=[placeholder="What needs to be done?"i]
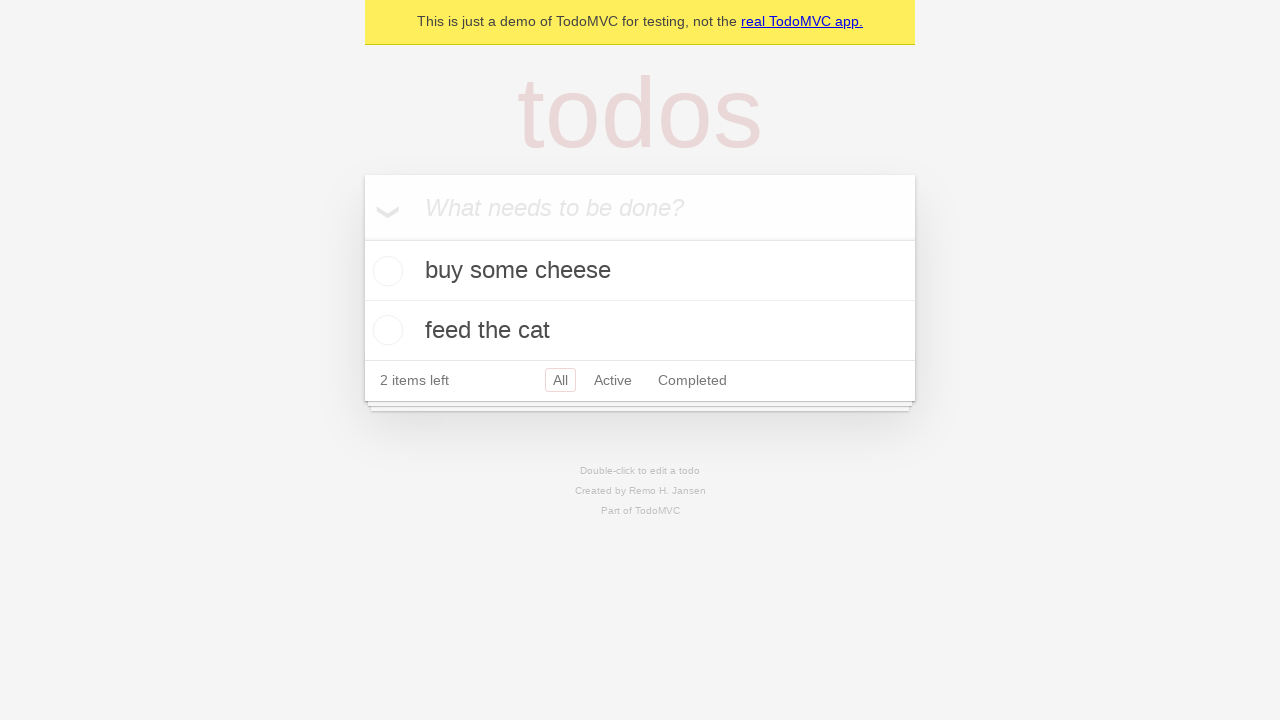

Filled todo input with 'book a doctors appointment' on internal:attr=[placeholder="What needs to be done?"i]
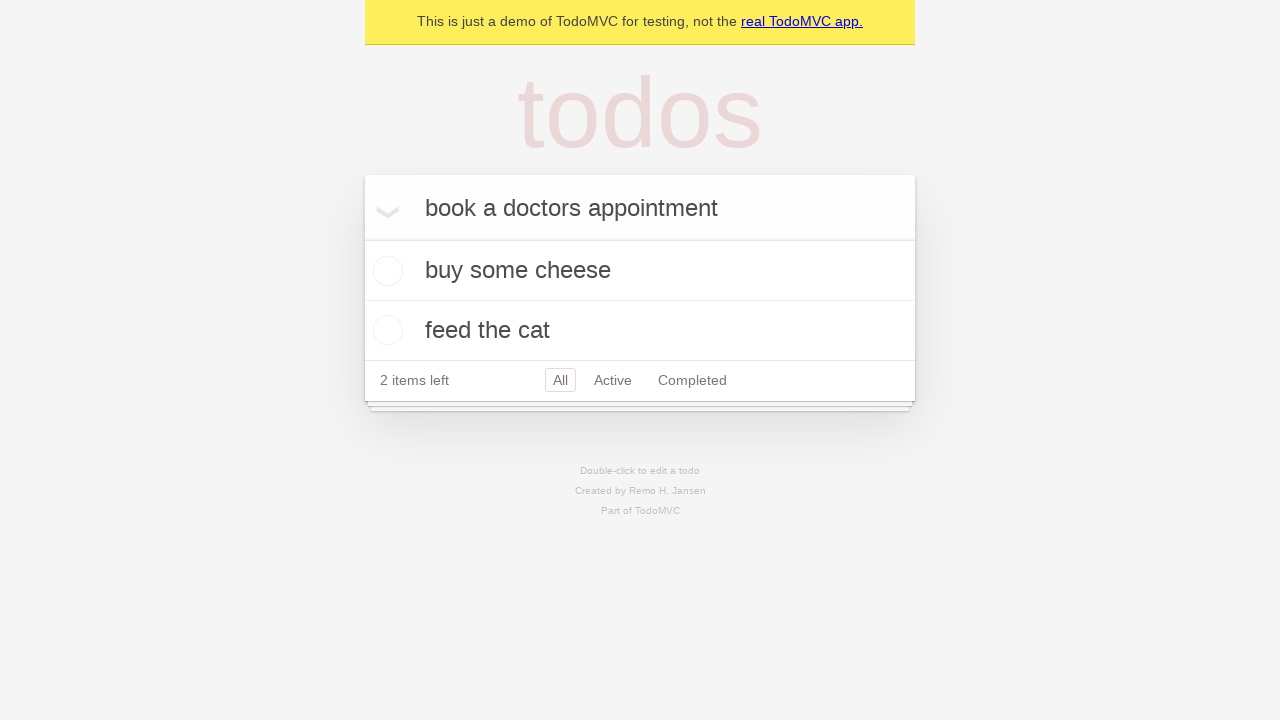

Pressed Enter to create third todo on internal:attr=[placeholder="What needs to be done?"i]
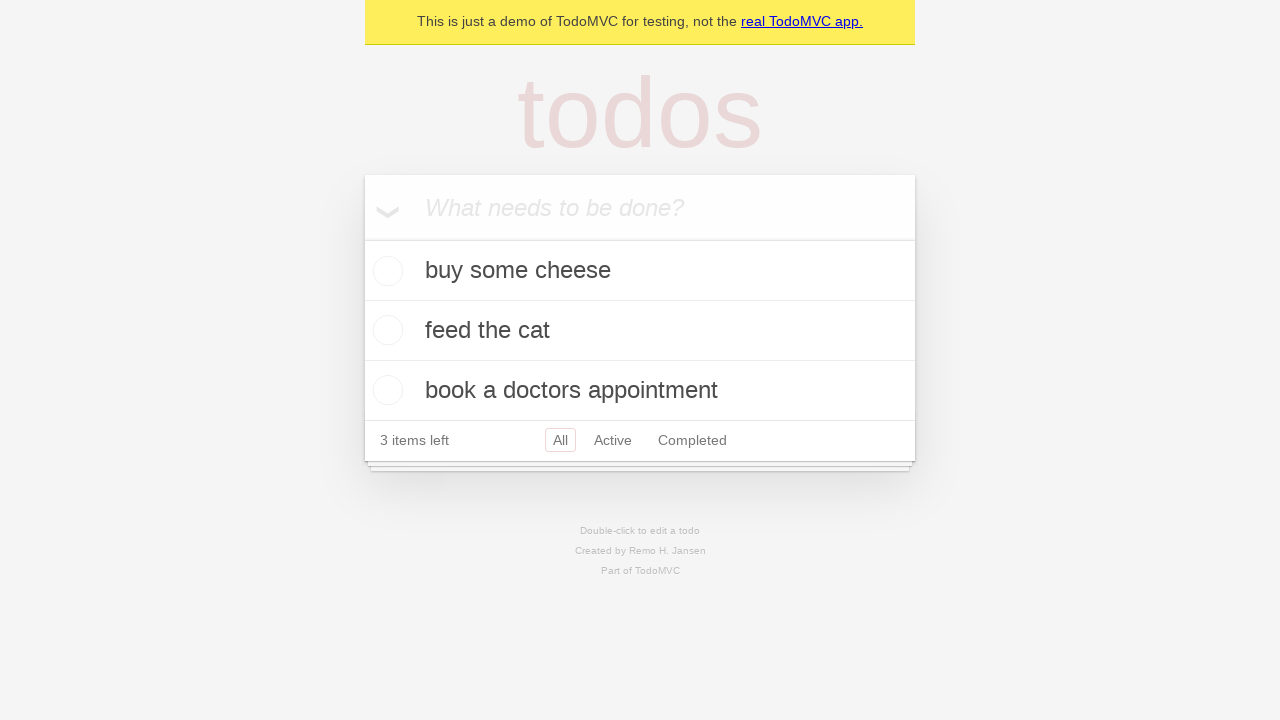

Double-clicked second todo item to enter edit mode at (640, 331) on internal:testid=[data-testid="todo-item"s] >> nth=1
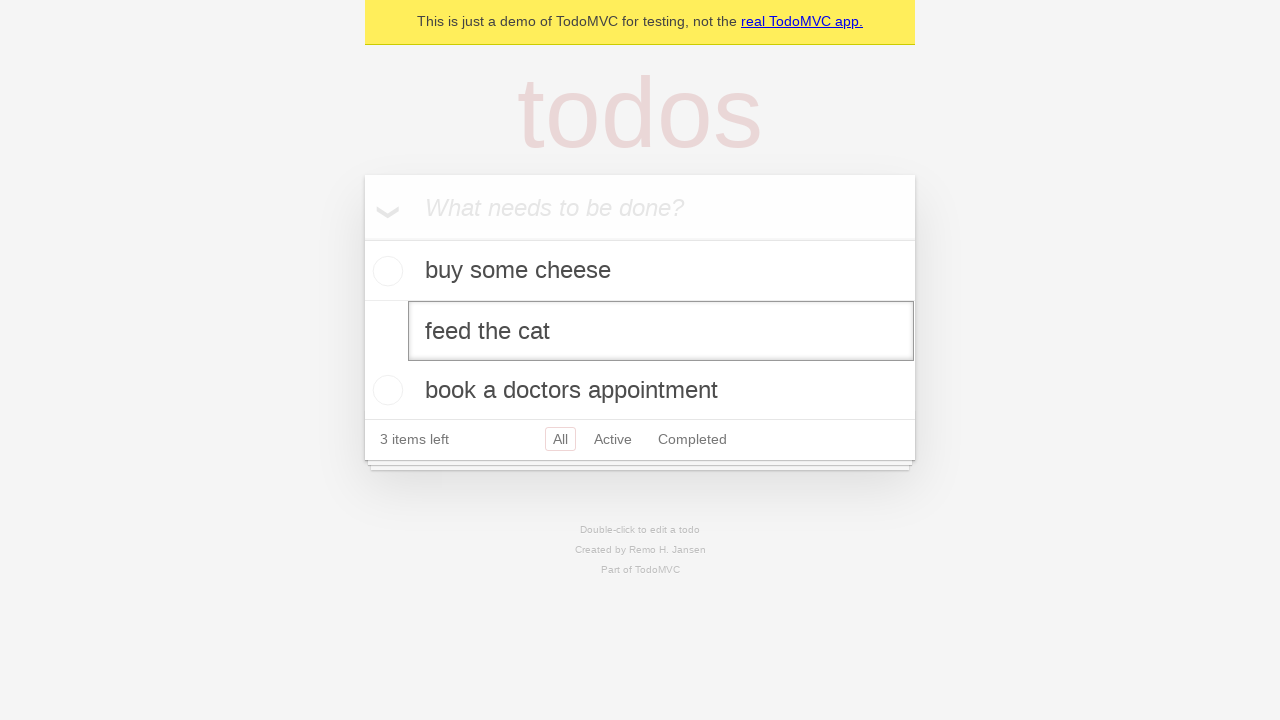

Filled edit textbox with 'buy some sausages' on internal:testid=[data-testid="todo-item"s] >> nth=1 >> internal:role=textbox[nam
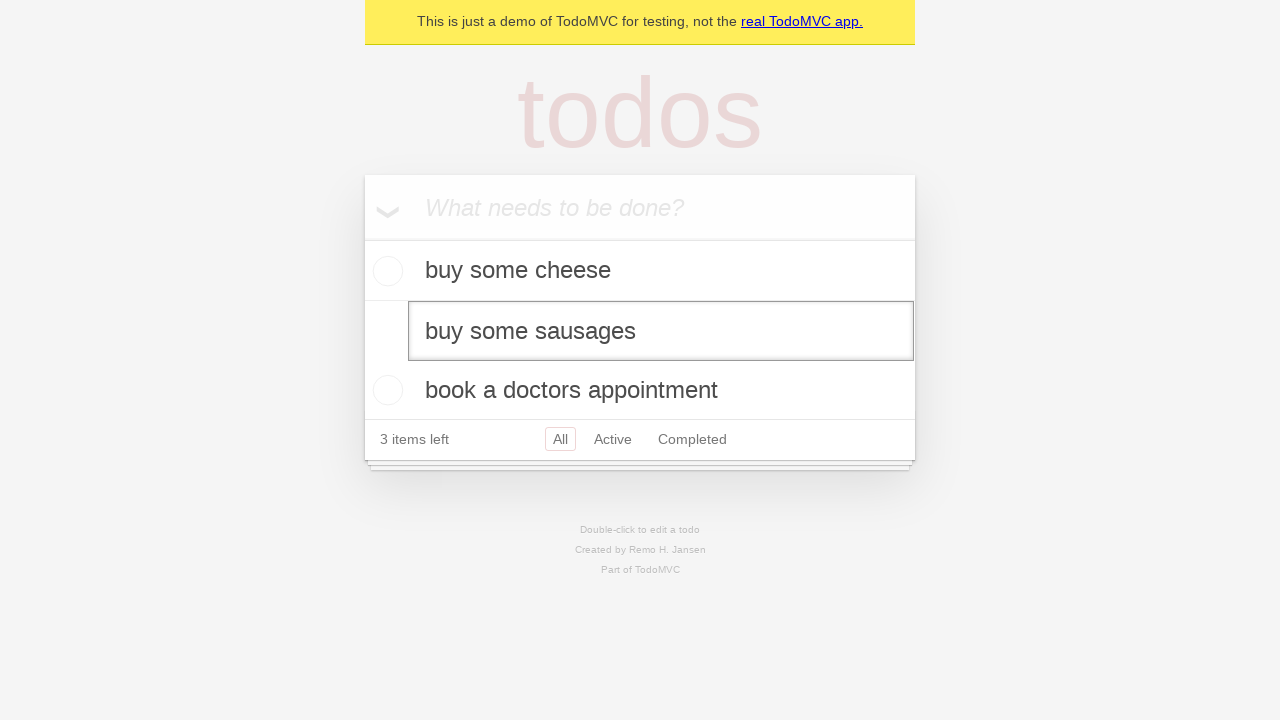

Pressed Enter to confirm todo item edit on internal:testid=[data-testid="todo-item"s] >> nth=1 >> internal:role=textbox[nam
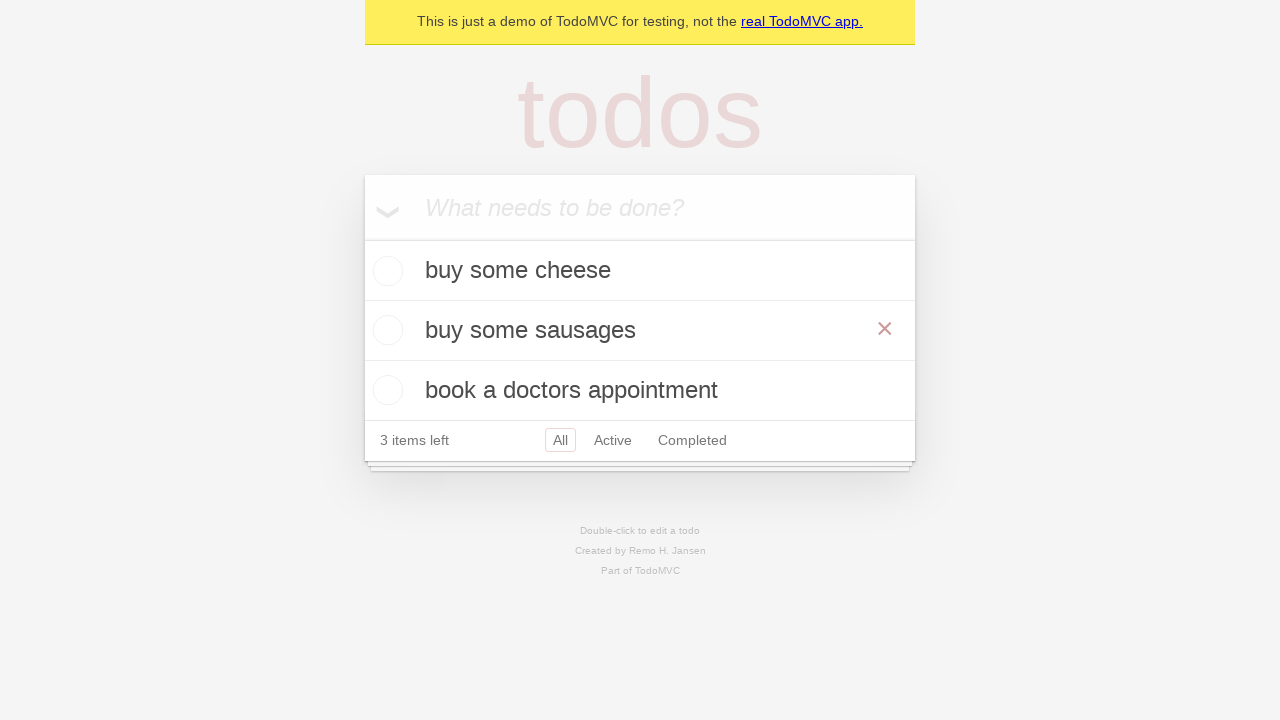

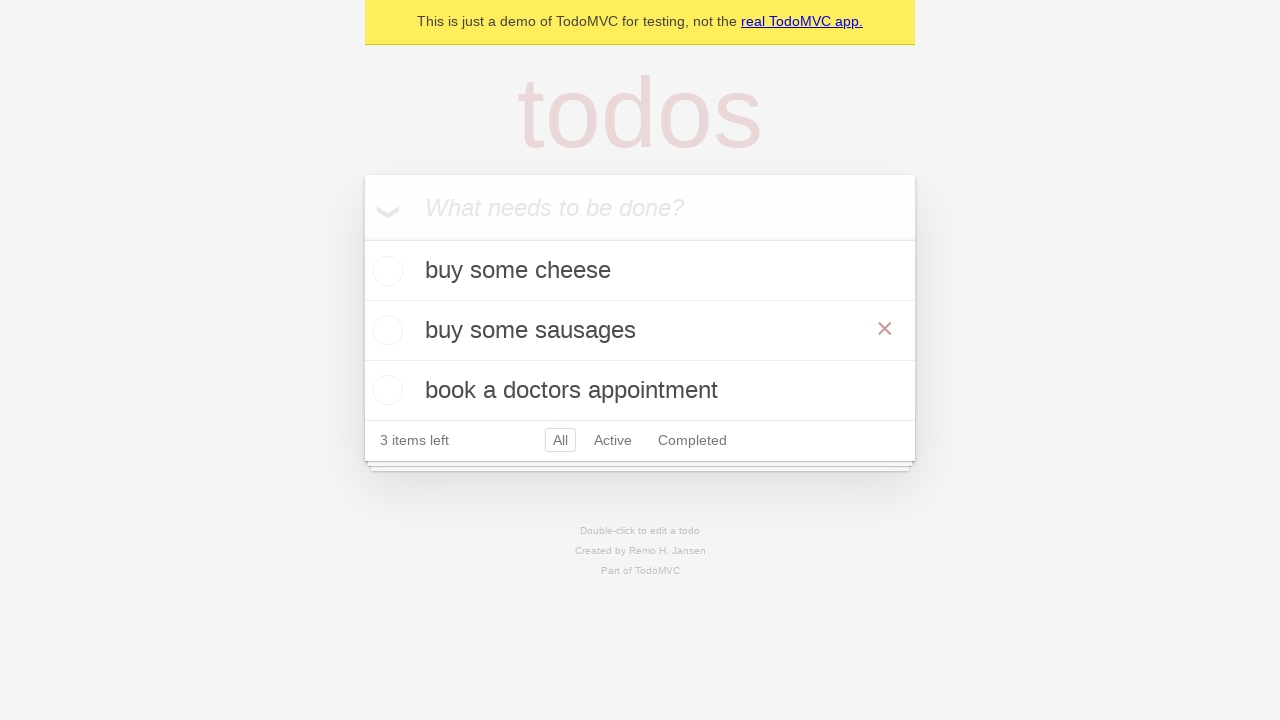